Tests checkbox functionality by checking the Tuesday checkbox and verifying the state of both Tuesday and Sunday checkboxes

Starting URL: http://samples.gwtproject.org/samples/Showcase/Showcase.html#!CwCheckBox

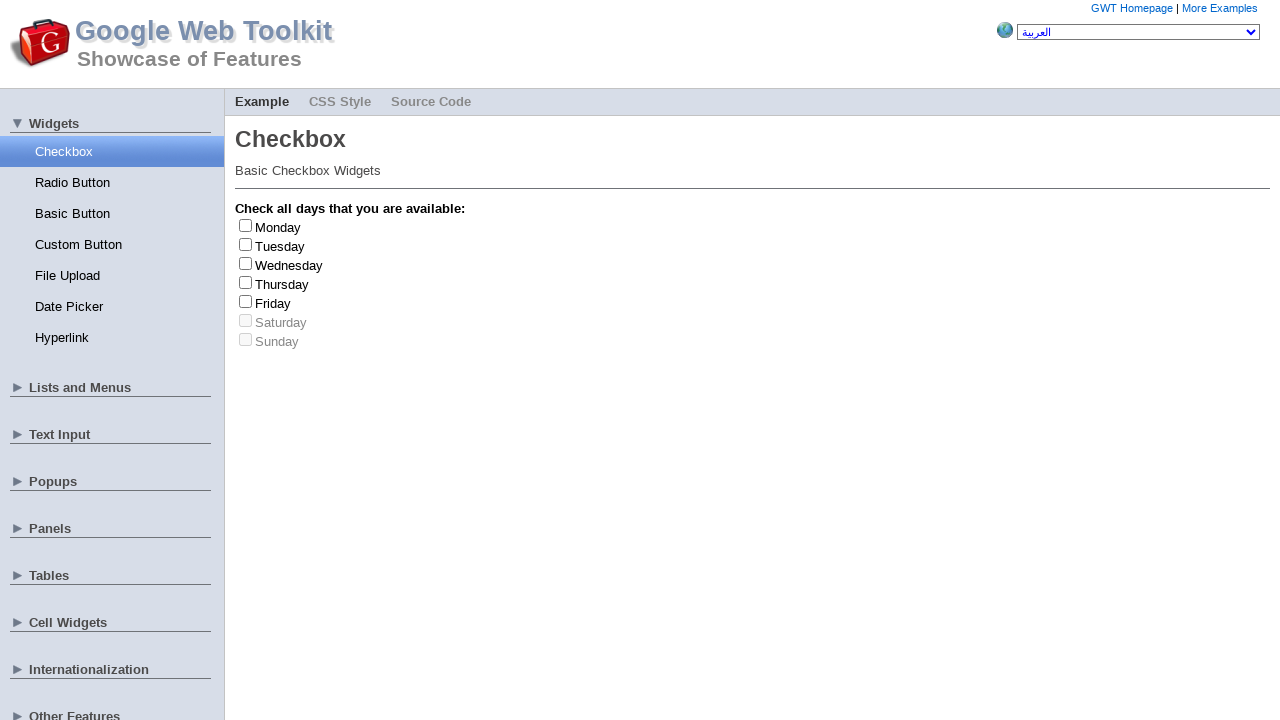

Waited for Tuesday checkbox to be visible
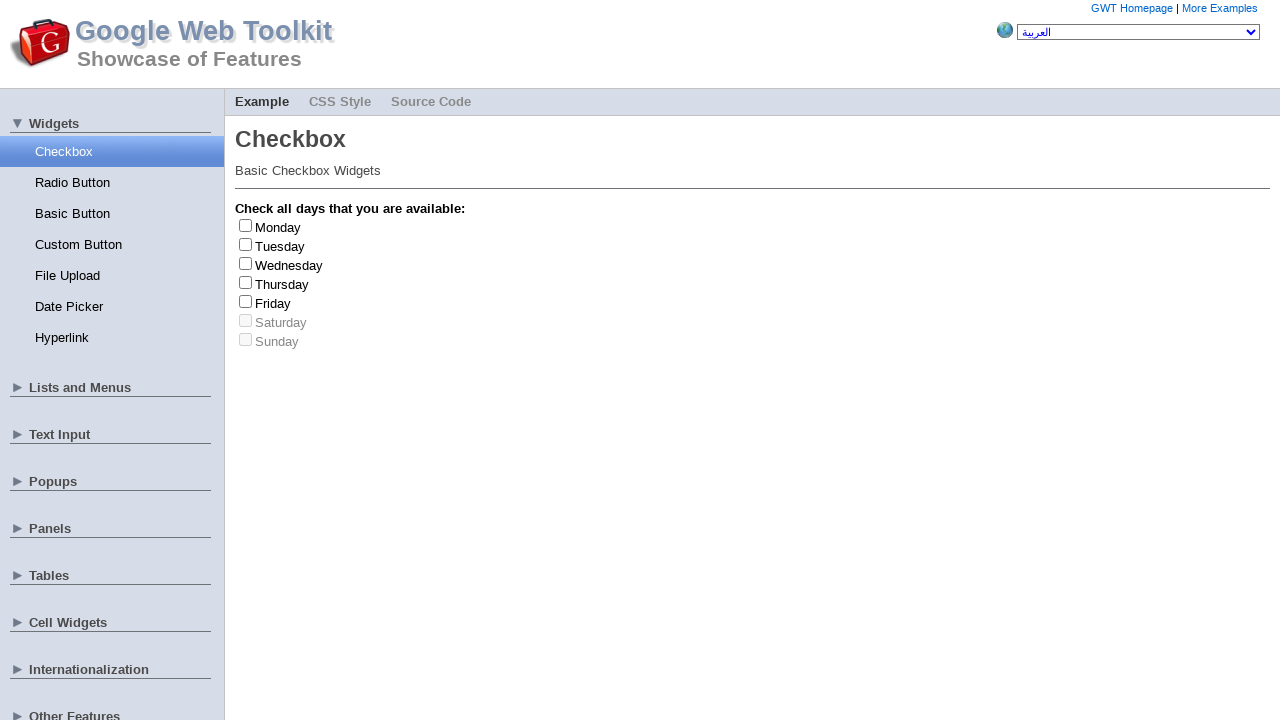

Located Tuesday checkbox element
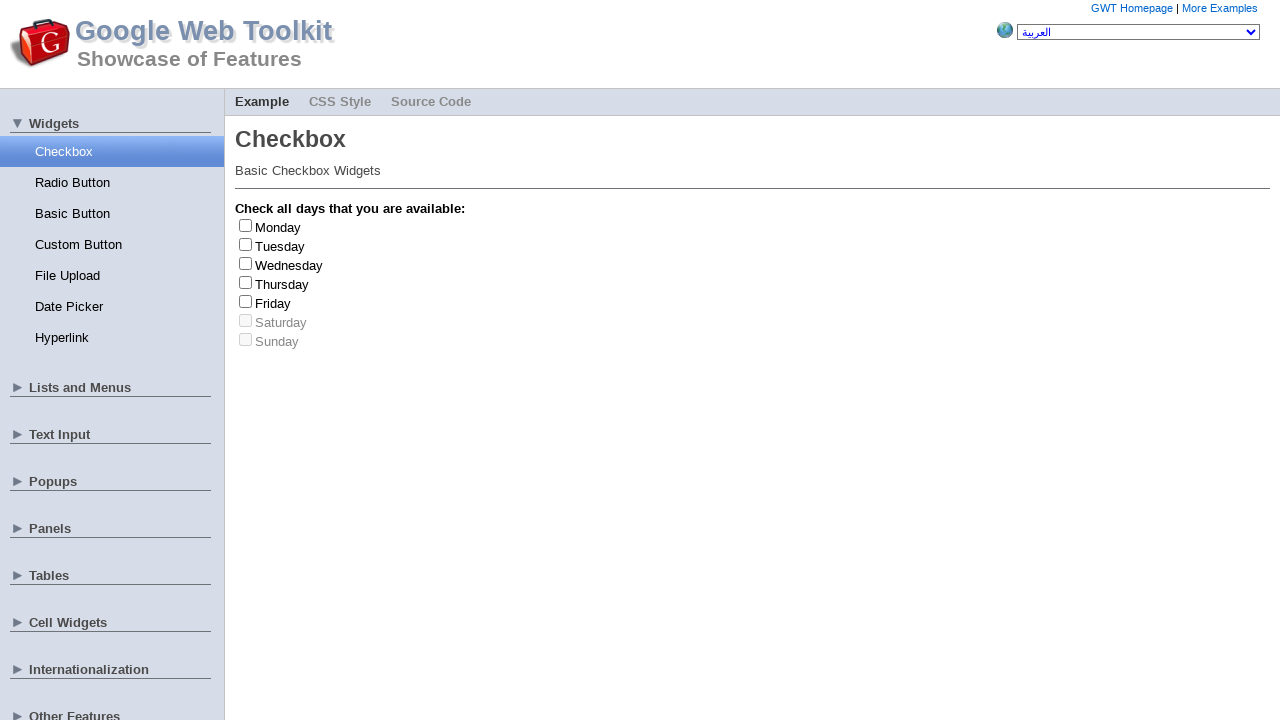

Clicked Tuesday checkbox to change its state at (246, 244) on #gwt-debug-cwCheckBox-Tuesday-input
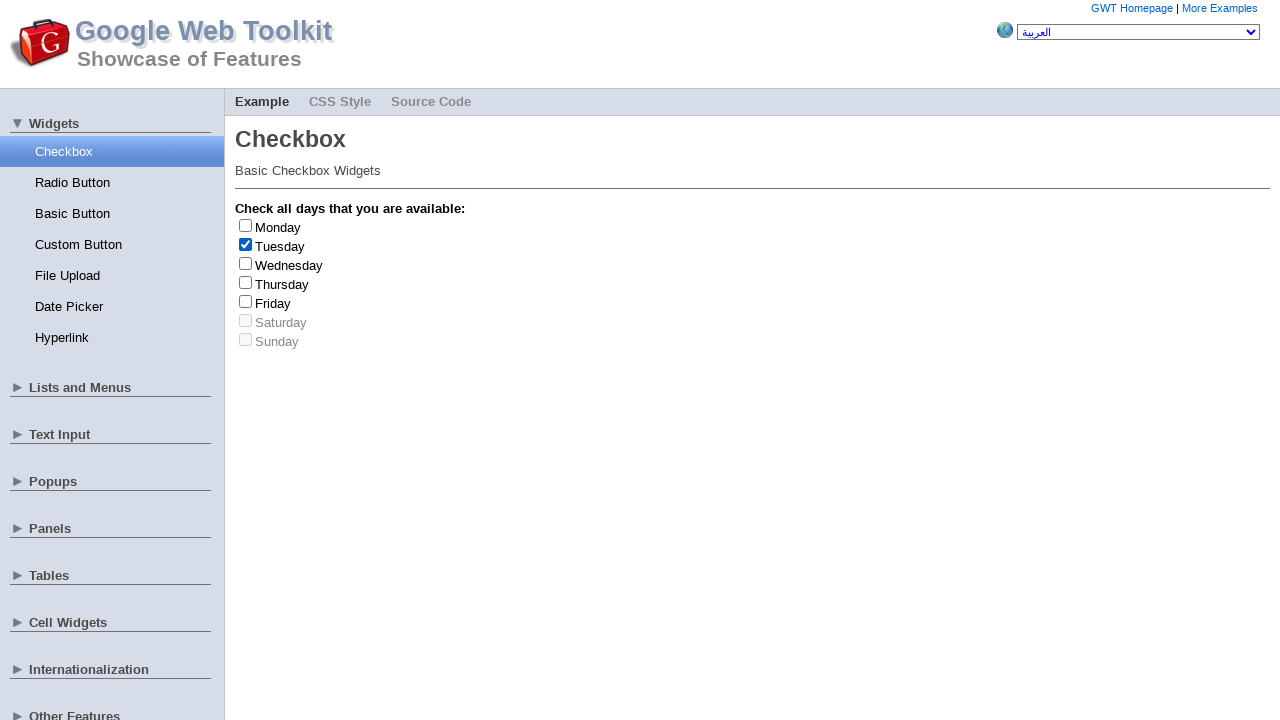

Verified Sunday checkbox is present and visible
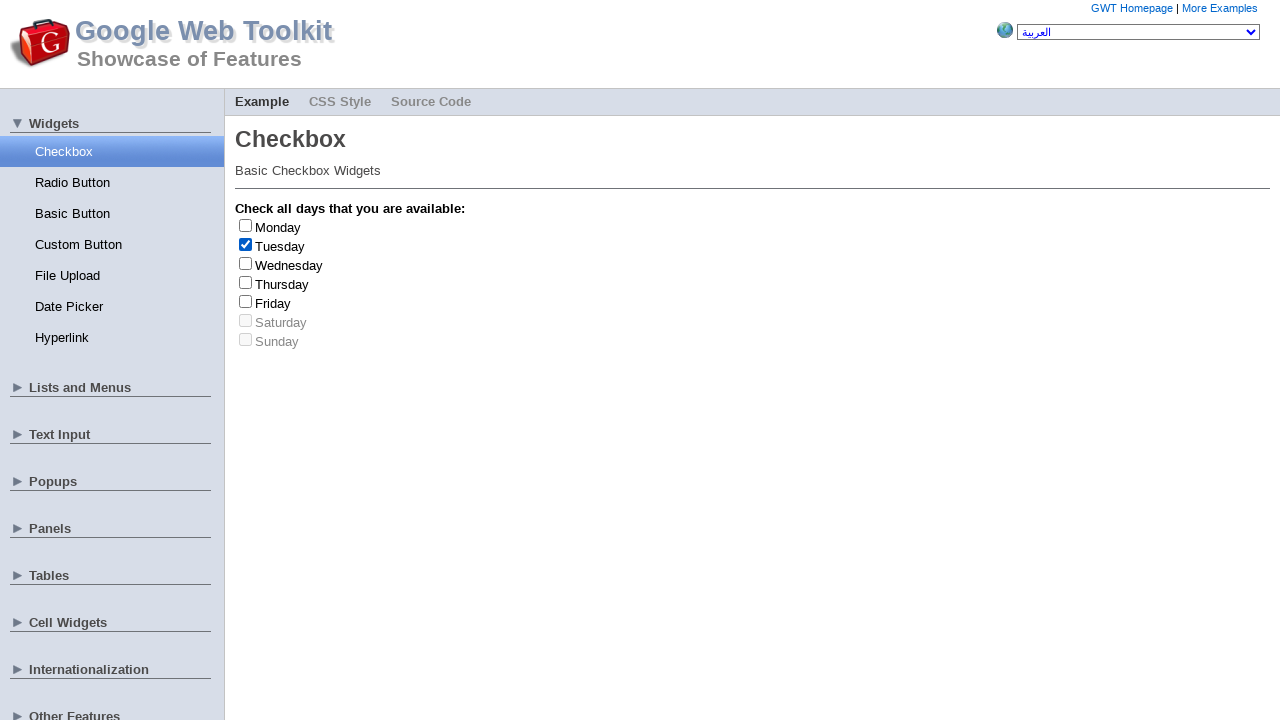

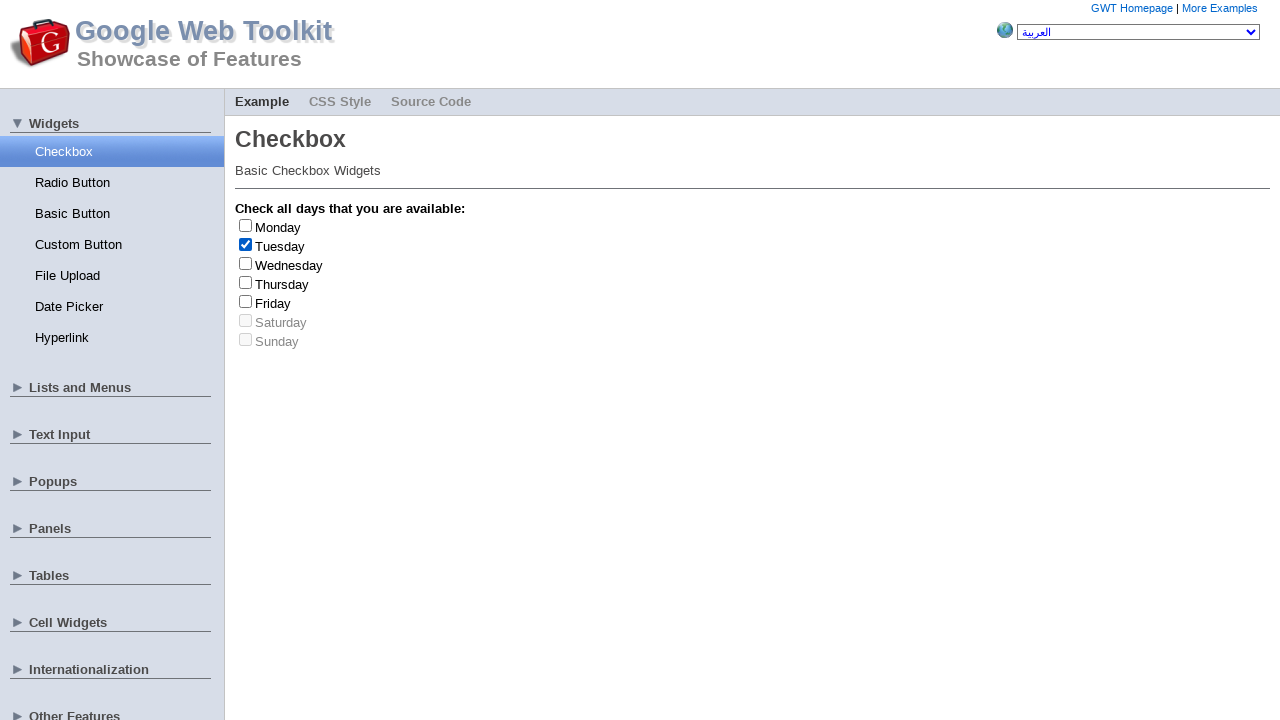